Tests the wavelength to RGB converter by entering a wavelength value into the input field, clicking the convert button, and verifying the result is displayed.

Starting URL: https://www.johndcook.com/wavelength_to_RGB.html

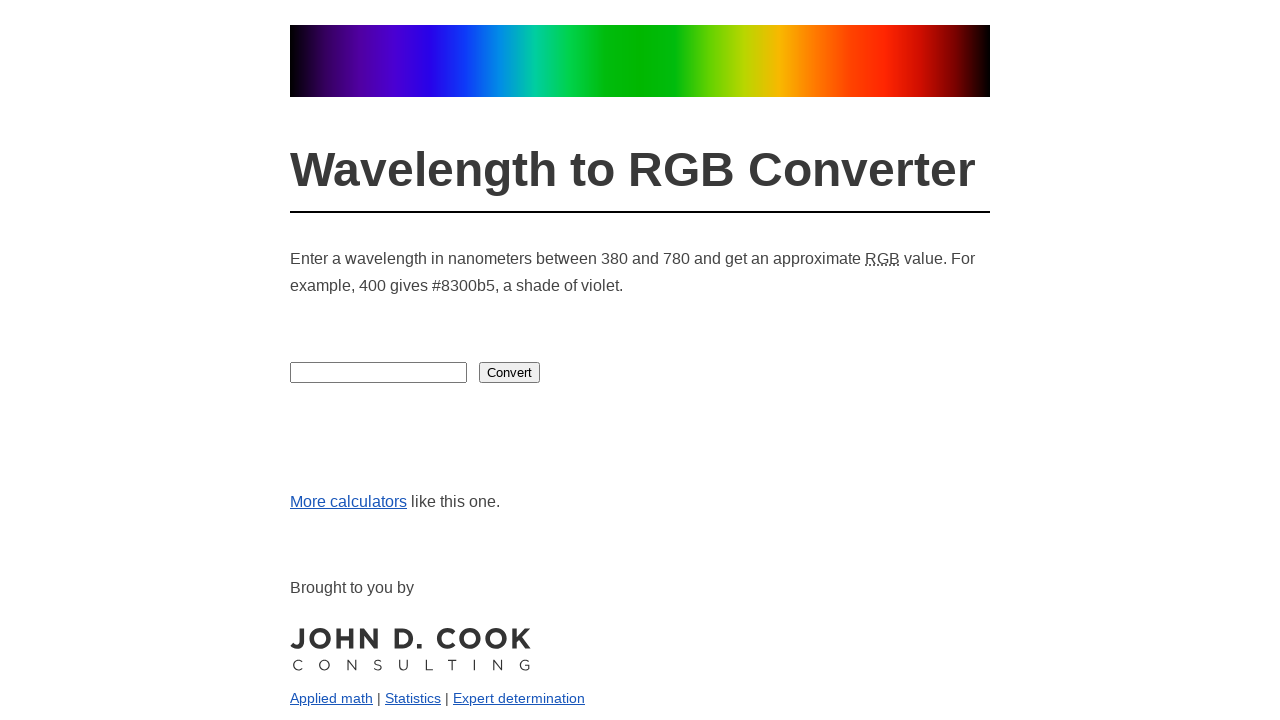

Filled wavelength input field with '550' (green light) on #in
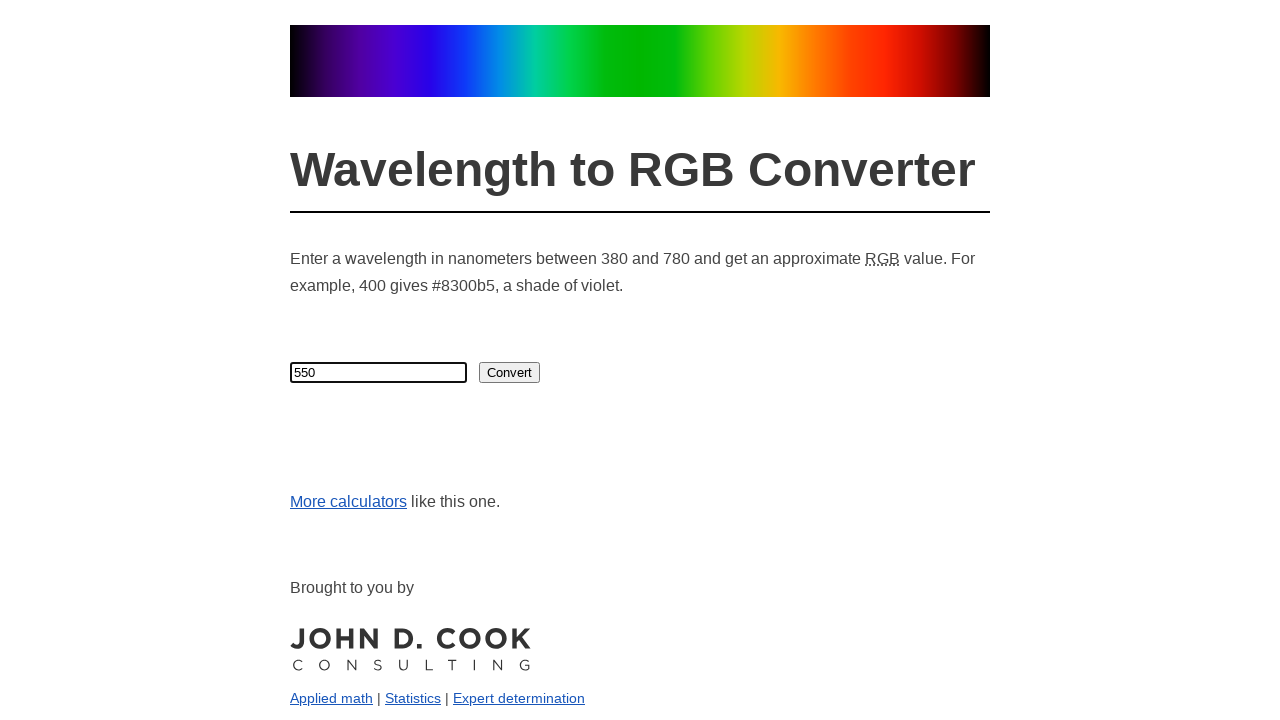

Clicked convert button to convert wavelength to RGB at (510, 373) on input[name='B1']
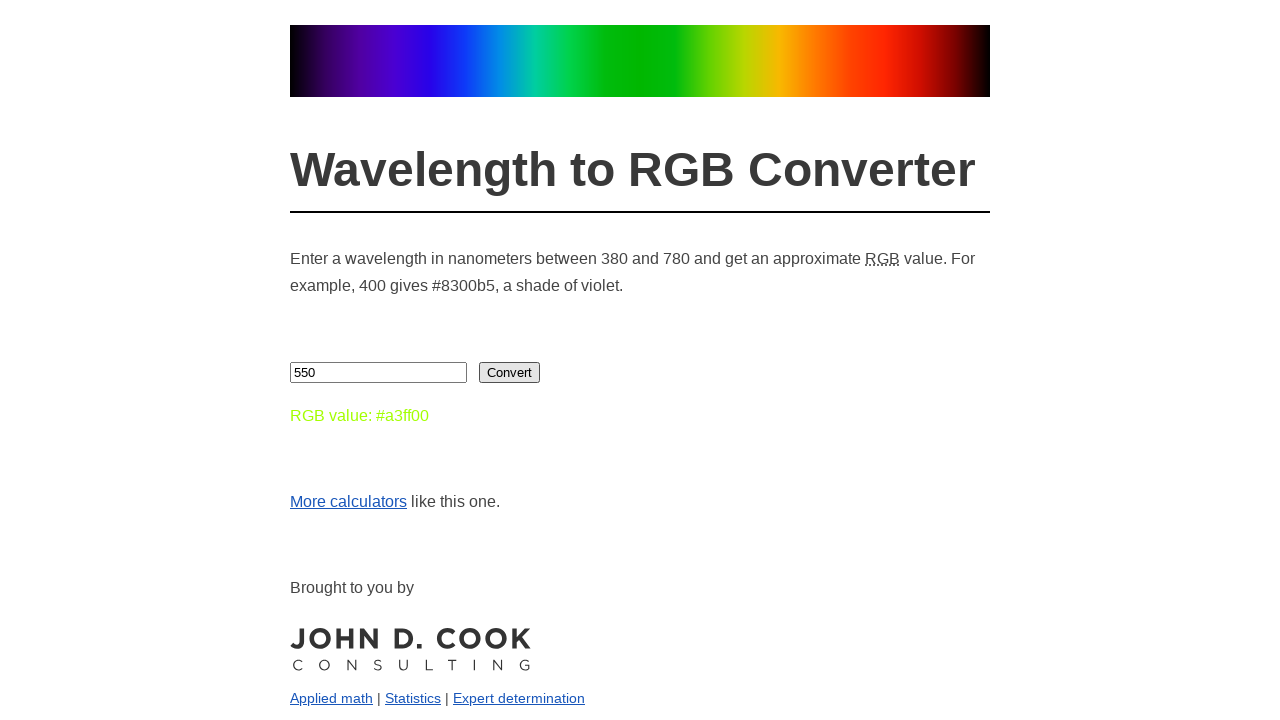

Result display element loaded successfully
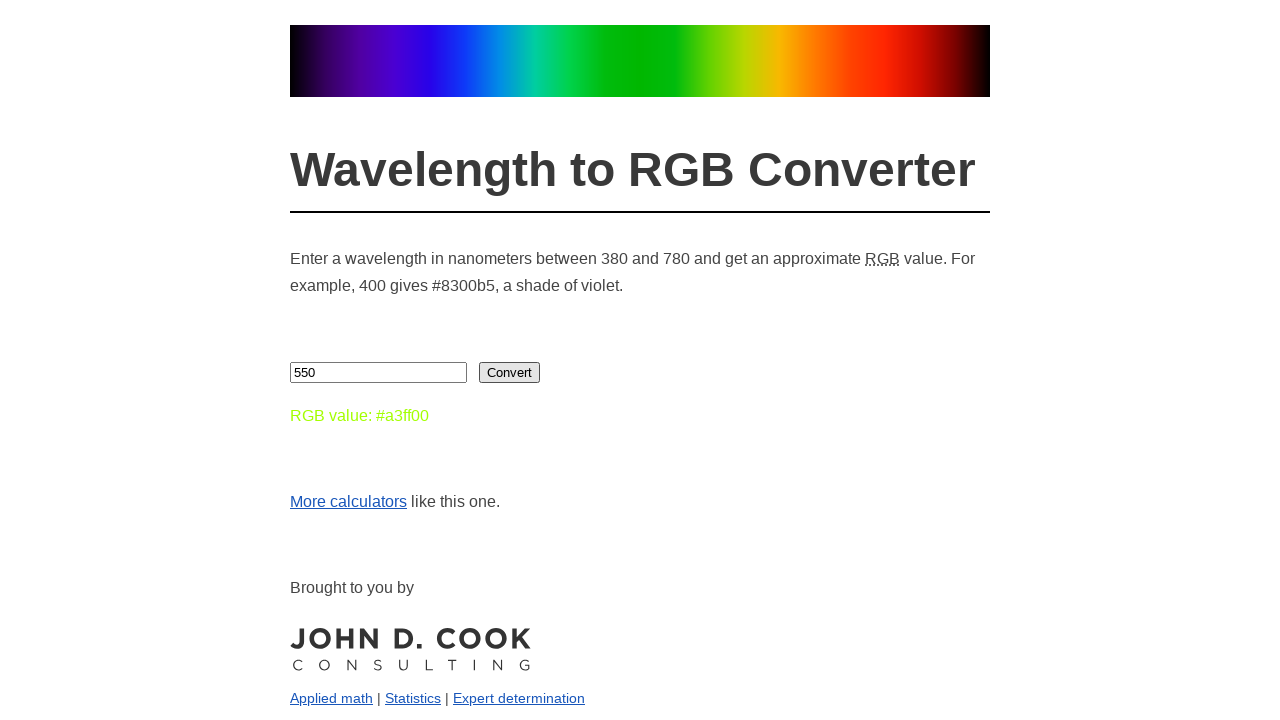

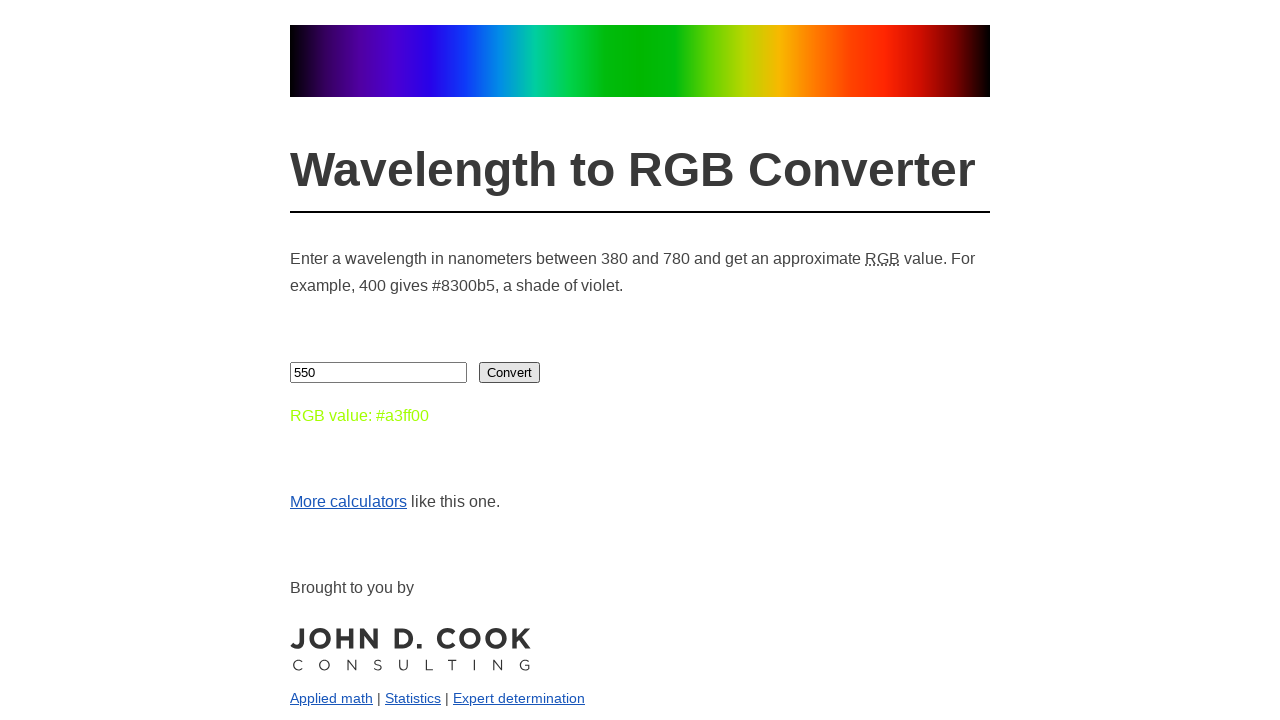